Tests drag and drop by offset from source element to a specific position

Starting URL: https://crossbrowsertesting.github.io/drag-and-drop

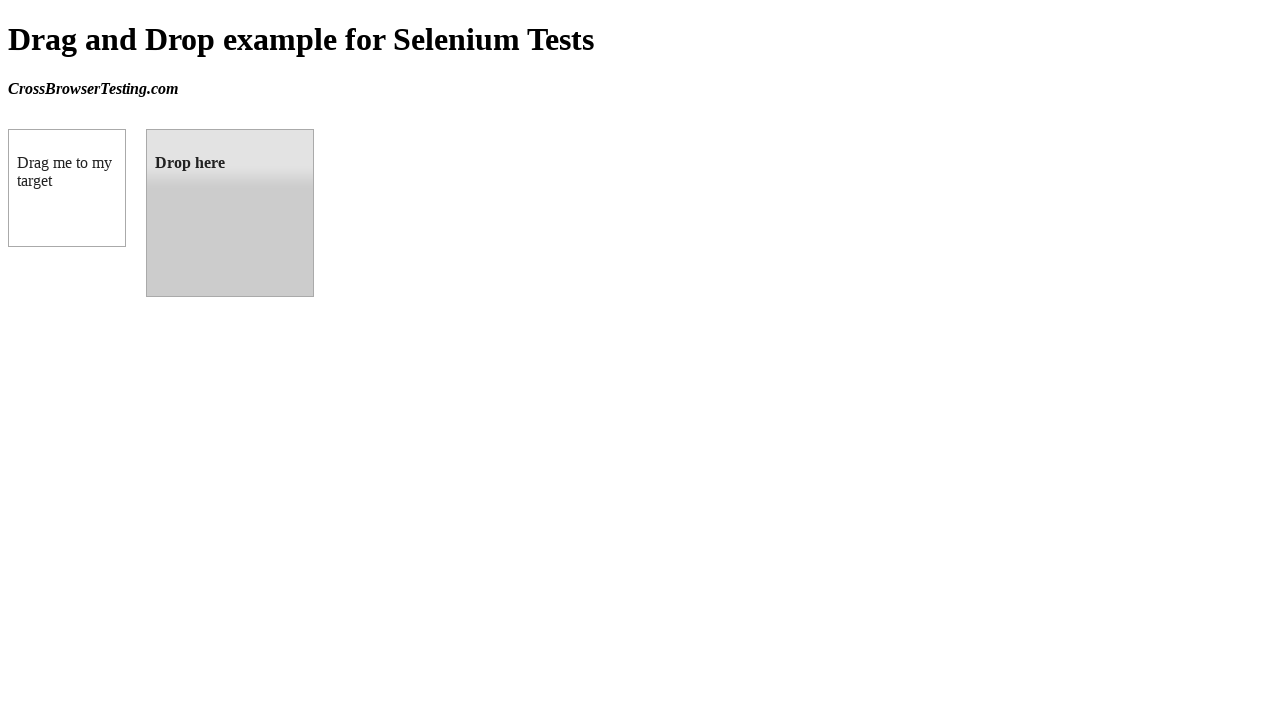

Located source element with ID 'draggable'
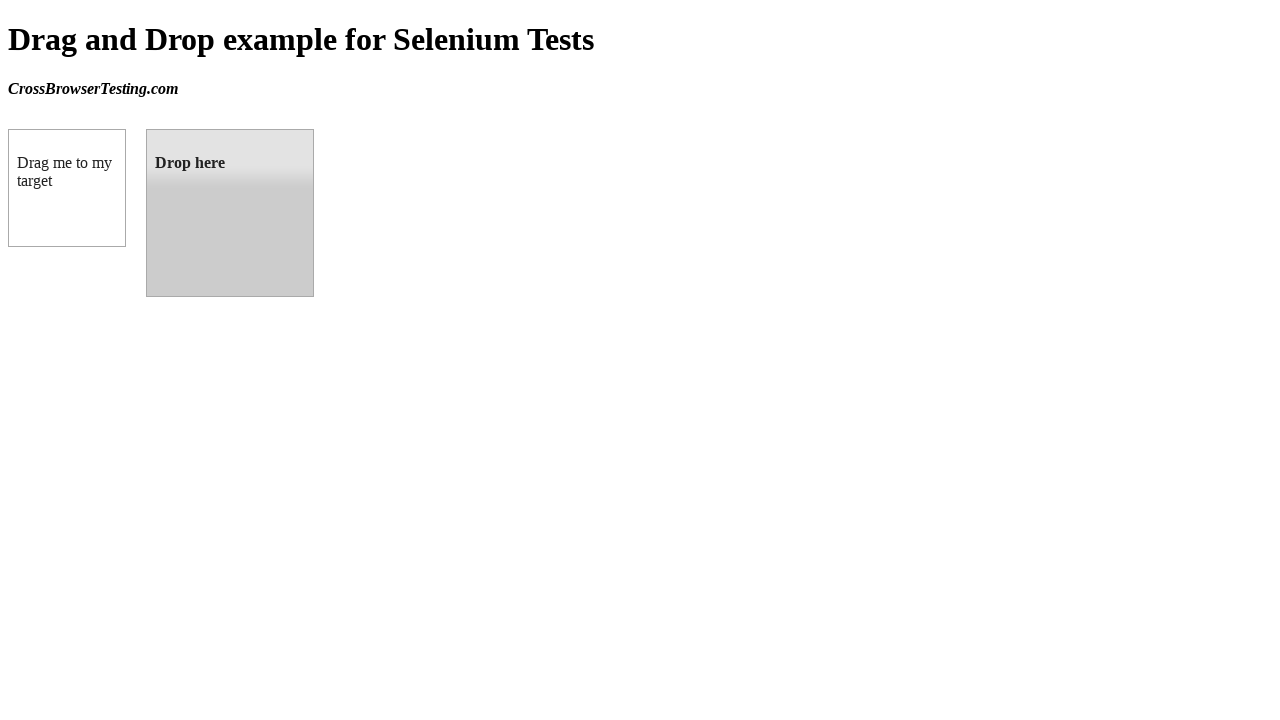

Located target element with ID 'droppable'
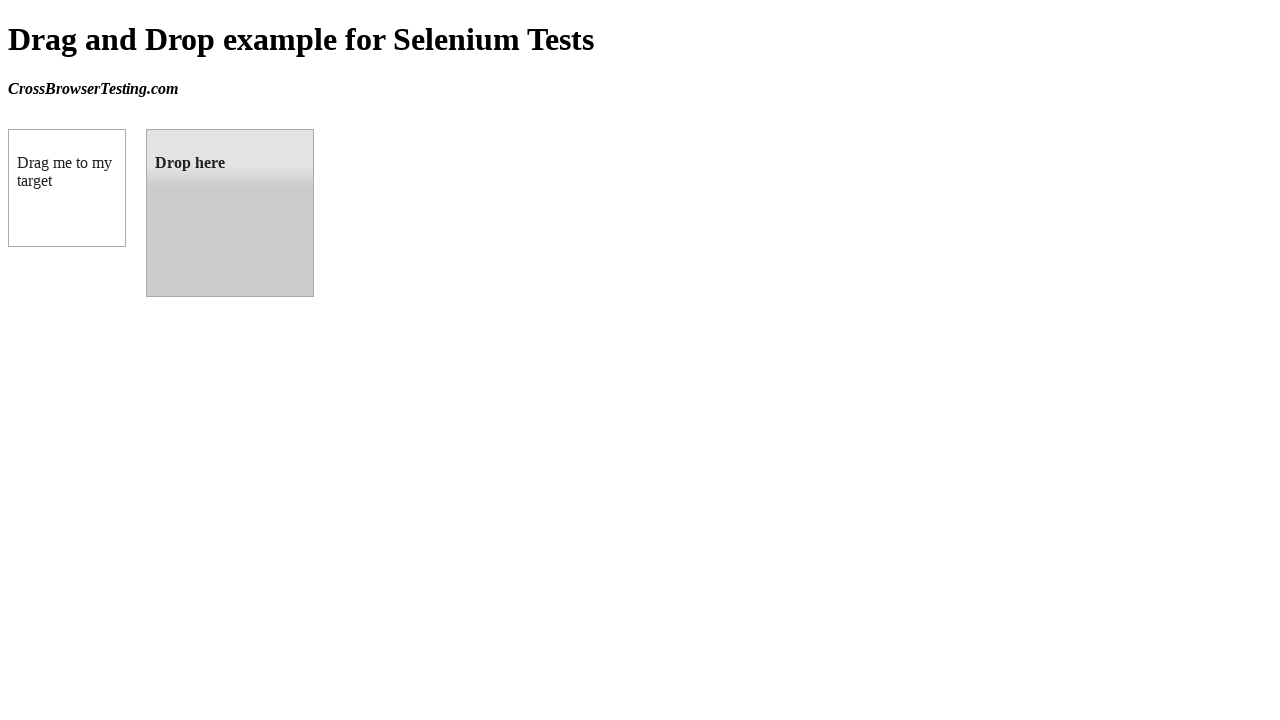

Retrieved bounding box of target element
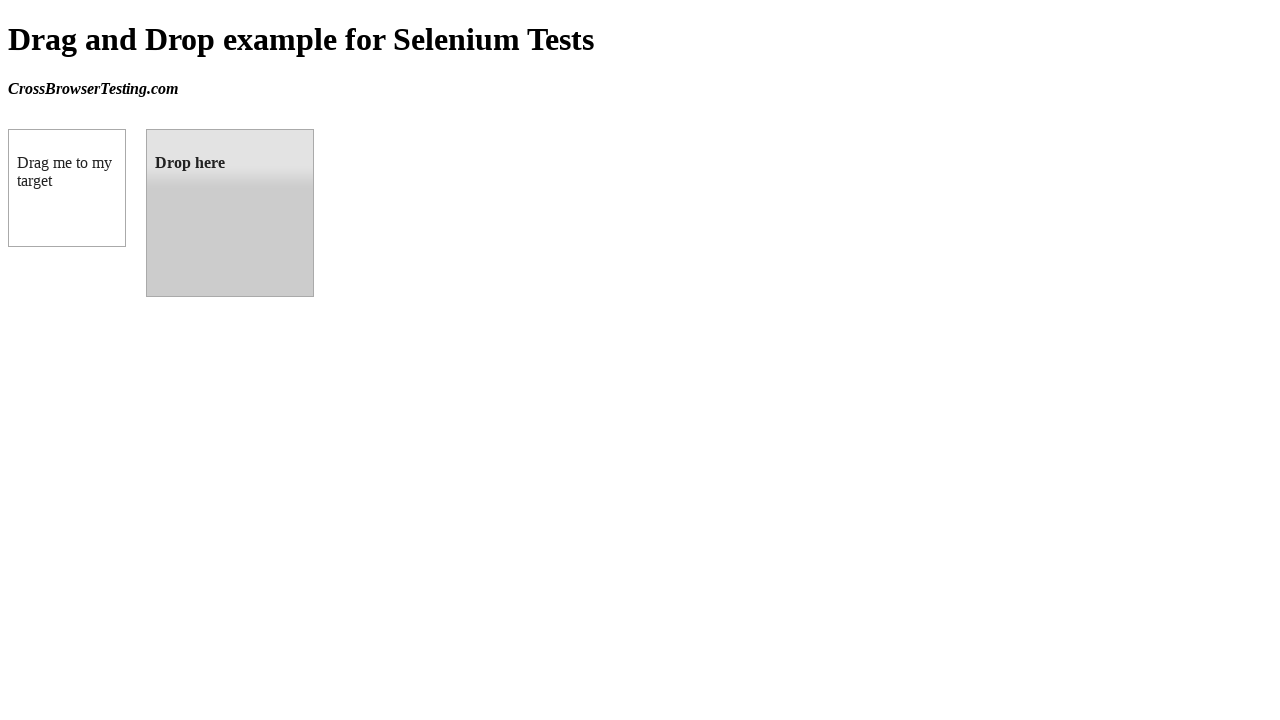

Dragged source element to target element position at (230, 213)
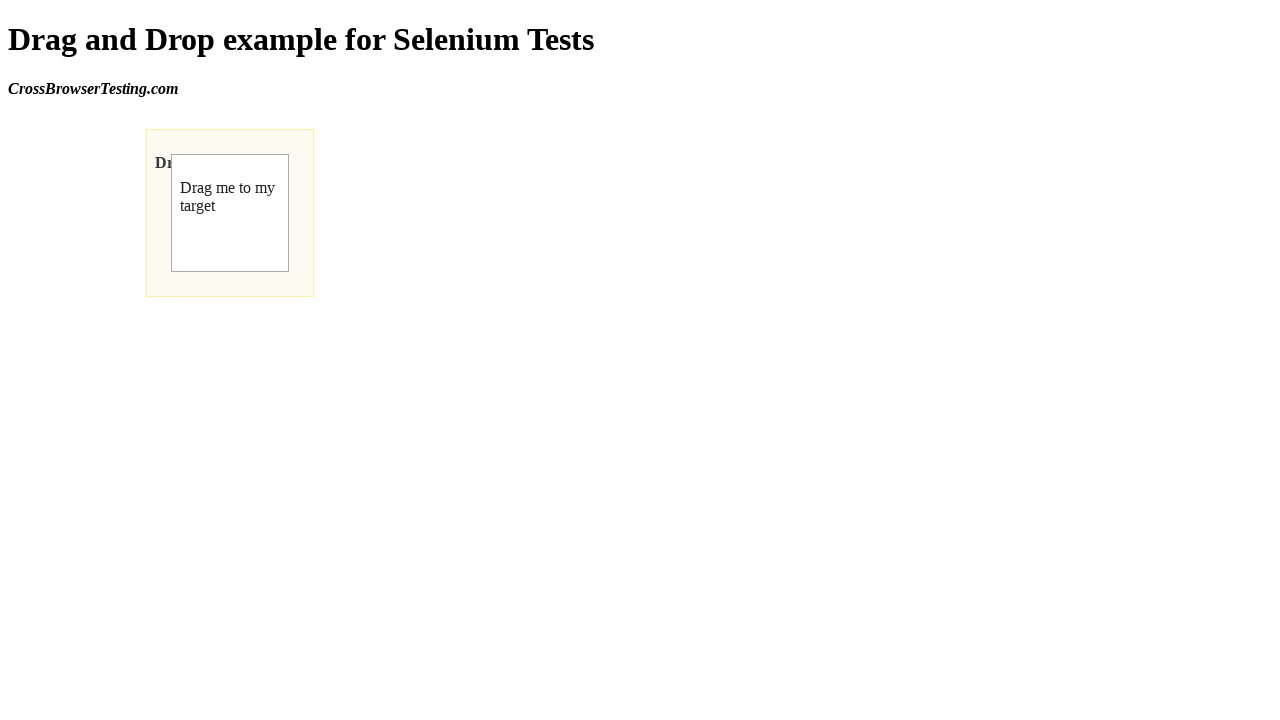

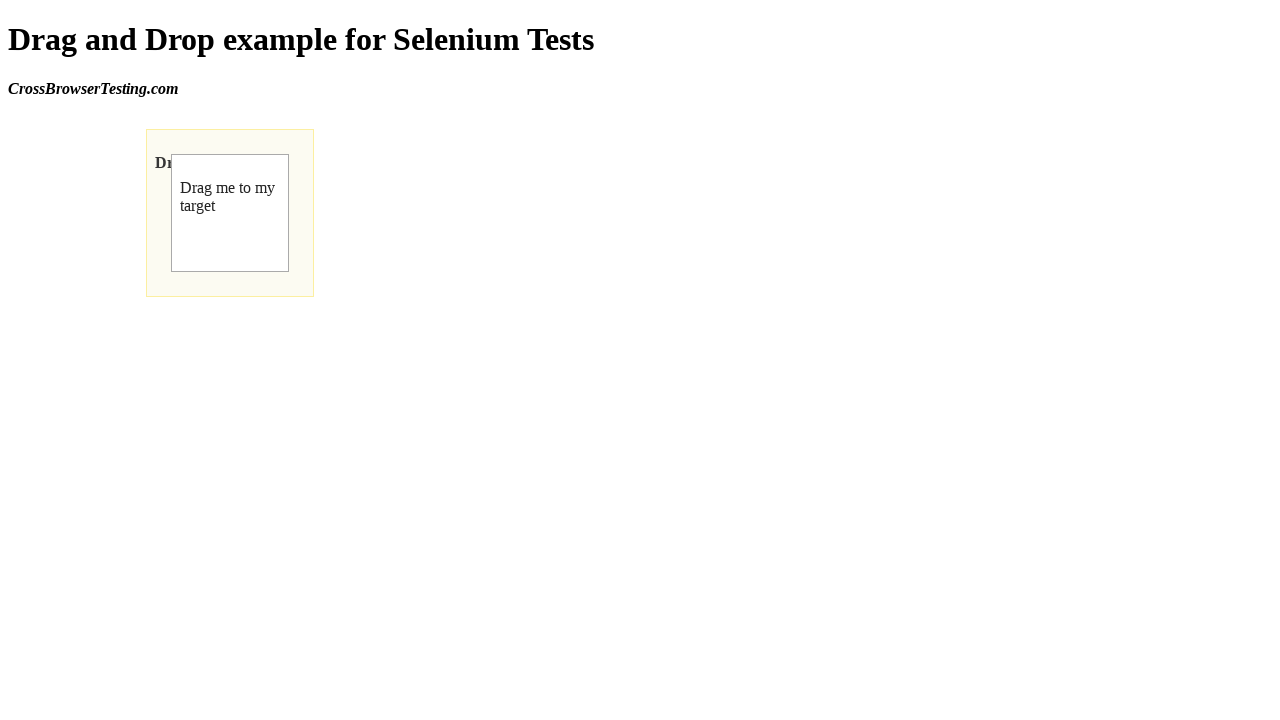